Tests a successful payment flow on a sandbox payment form by filling in valid test card details (card number, holder name, expiry date, CVC) and submitting, then verifying the payment is confirmed.

Starting URL: https://sandbox.cardpay.com/MI/cardpayment2.html?orderXml=PE9SREVSIFdBTExFVF9JRD0nODI5OScgT1JERVJfTlVNQkVSPSc0NTgyMTEnIEFNT1VOVD0nMjkxLjg2JyBDVVJSRU5DWT0nRVVSJyAgRU1BSUw9J2N1c3RvbWVyQGV4YW1wbGUuY29tJz4KPEFERFJFU1MgQ09VTlRSWT0nVVNBJyBTVEFURT0nTlknIFpJUD0nMTAwMDEnIENJVFk9J05ZJyBTVFJFRVQ9JzY3NyBTVFJFRVQnIFBIT05FPSc4NzY5OTA5MCcgVFlQRT0nQklMTElORycvPgo8L09SREVSPg==&sha512=998150a2b27484b776a1628bfe7505a9cb430f276dfa35b14315c1c8f03381a90490f6608f0dcff789273e05926cd782e1bb941418a9673f43c47595aa7b8b0d

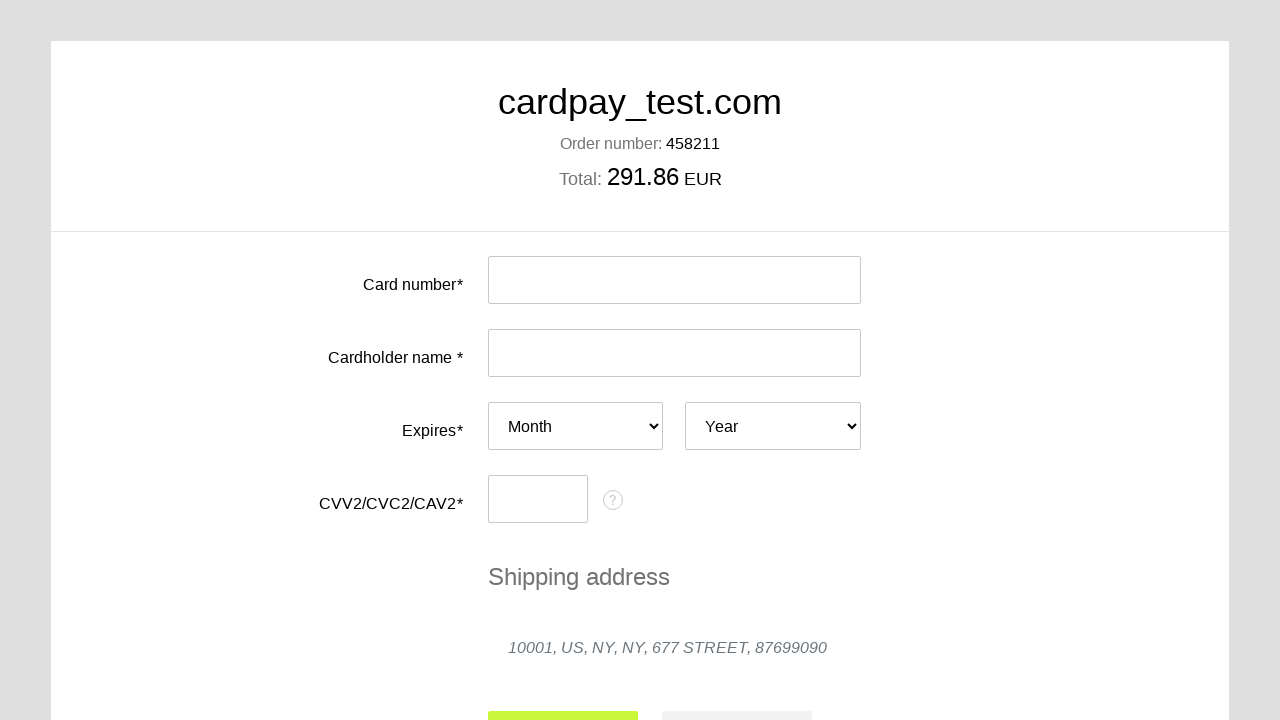

Filled card number field with test card 4000000000000051 on #input-card-number
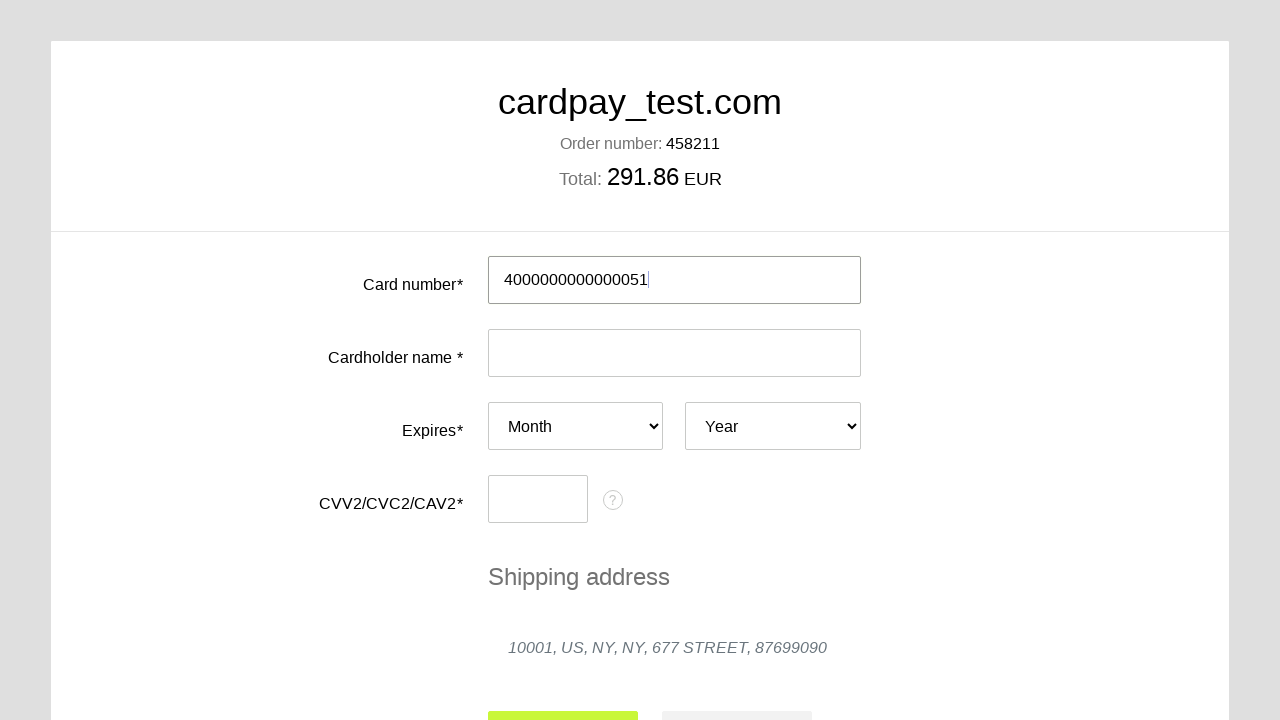

Filled card holder name with ASJA P on #input-card-holder
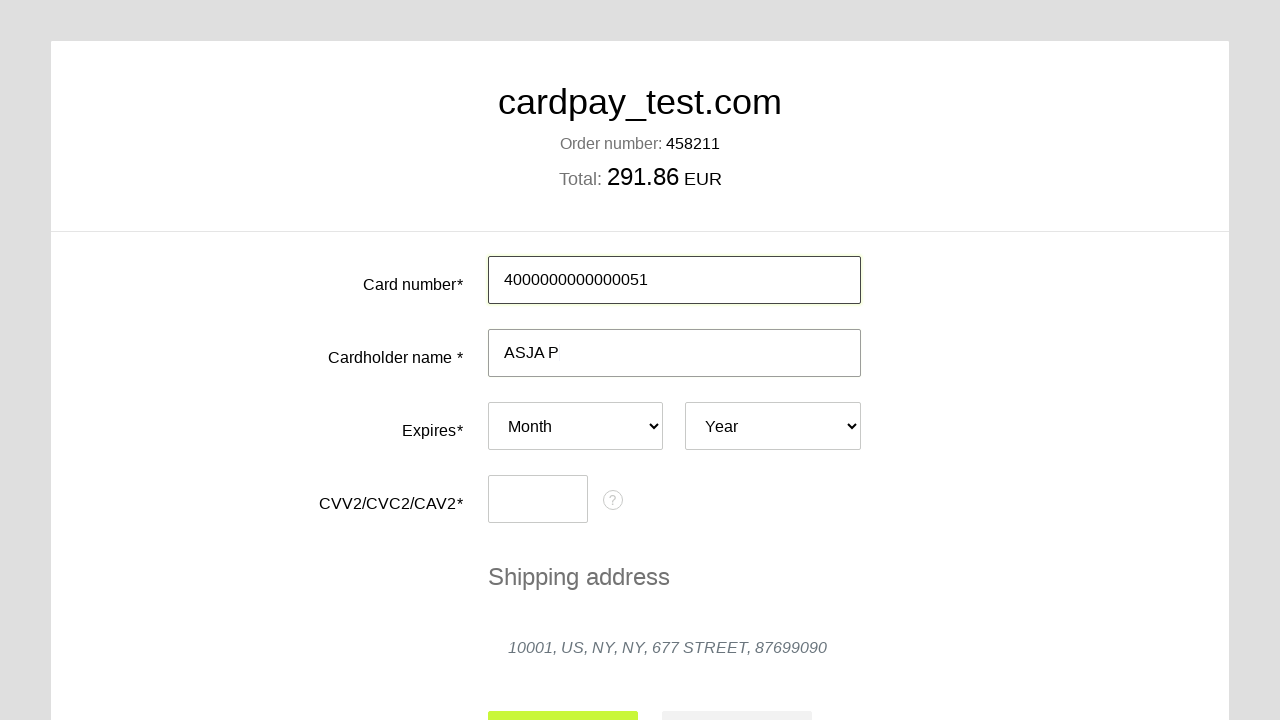

Selected expiry month 12 on #card-expires-month
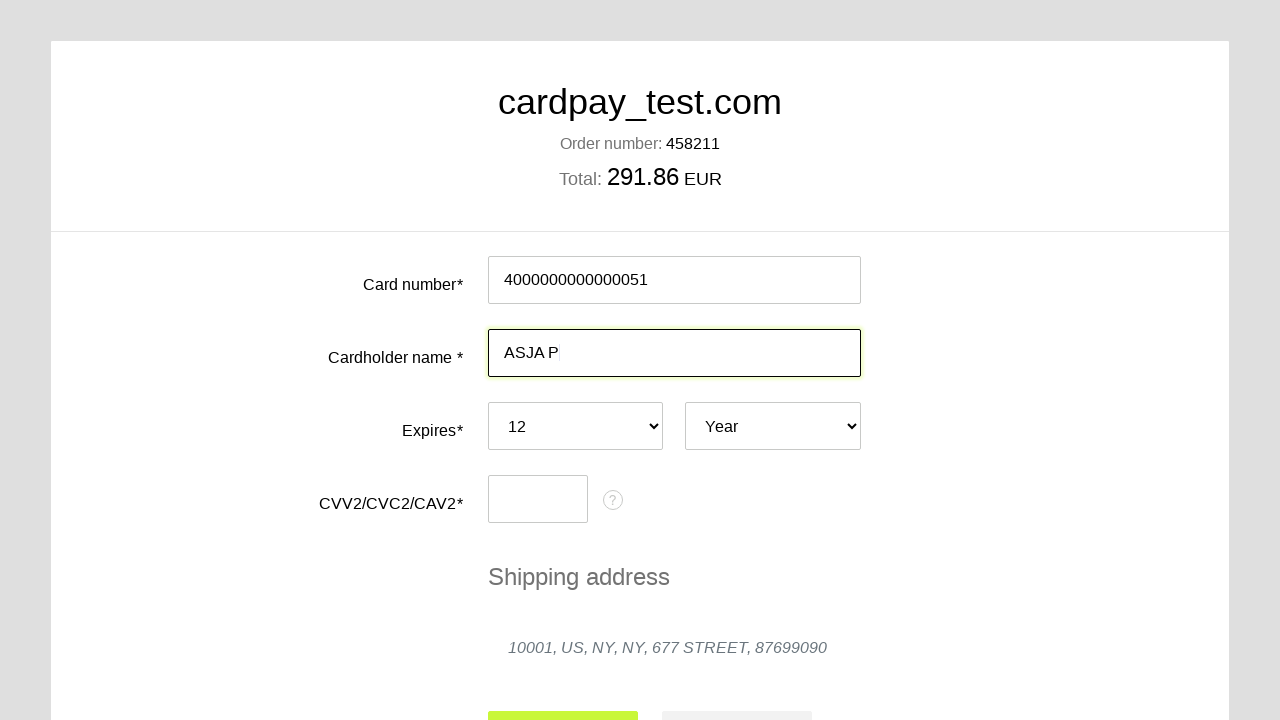

Selected expiry year 2032 on #card-expires-year
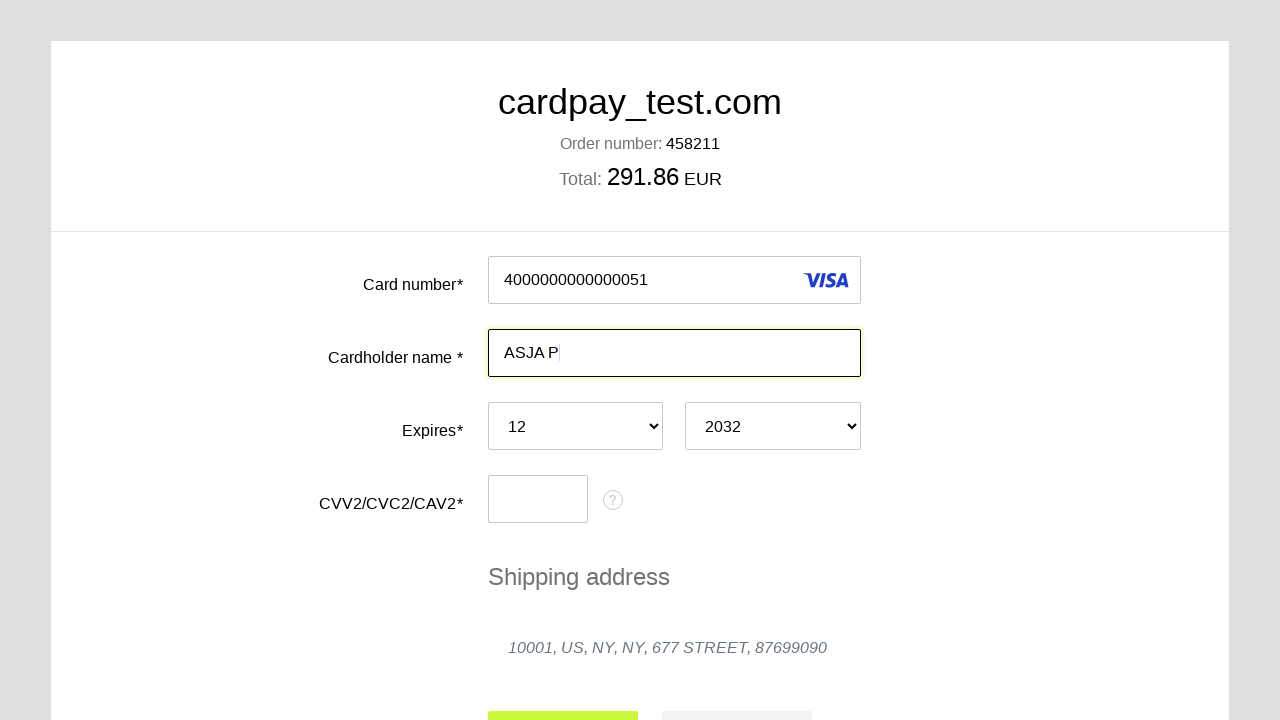

Filled CVC code with 897 on #input-card-cvc
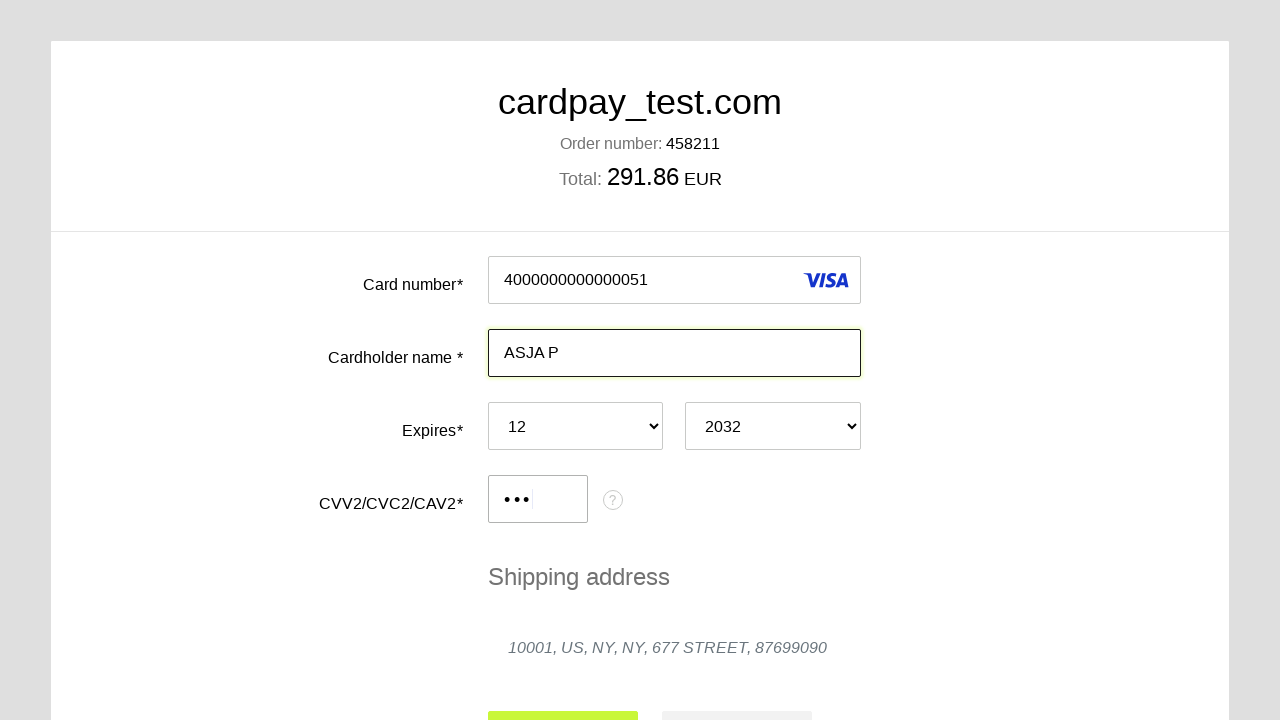

Clicked submit button to process payment at (563, 696) on #action-submit
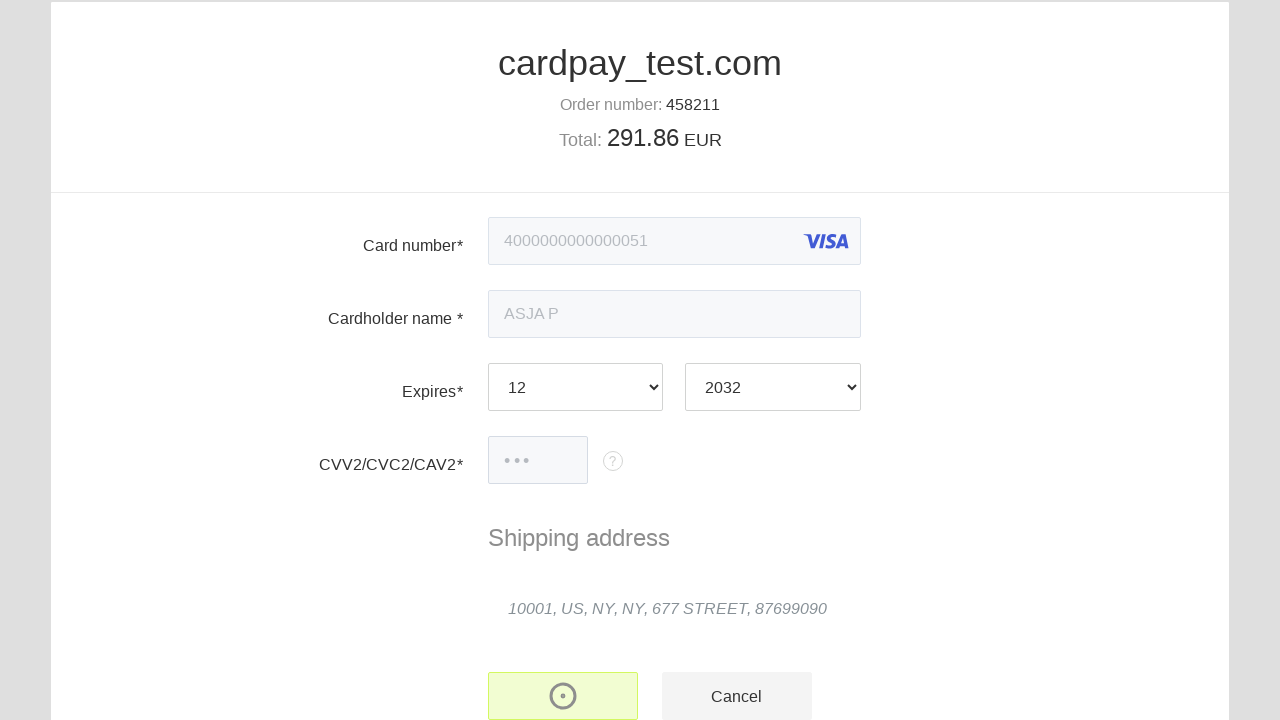

Payment status element loaded
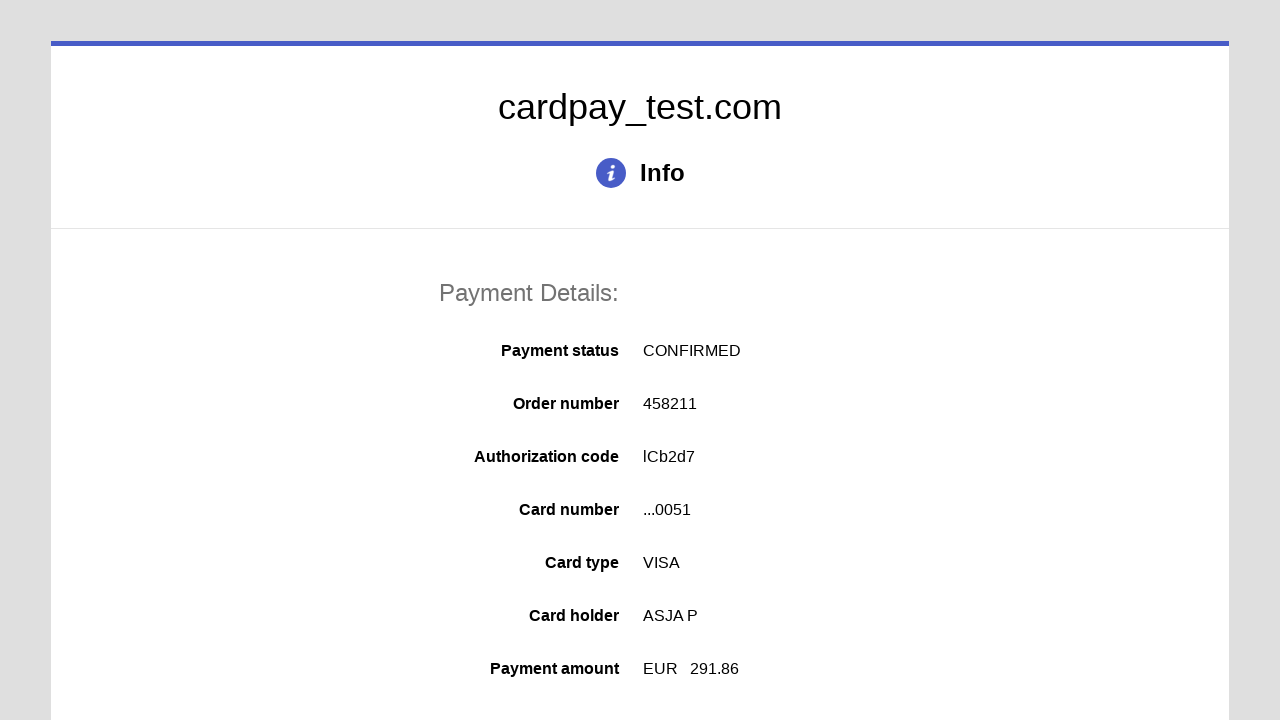

Retrieved payment status text: CONFIRMED
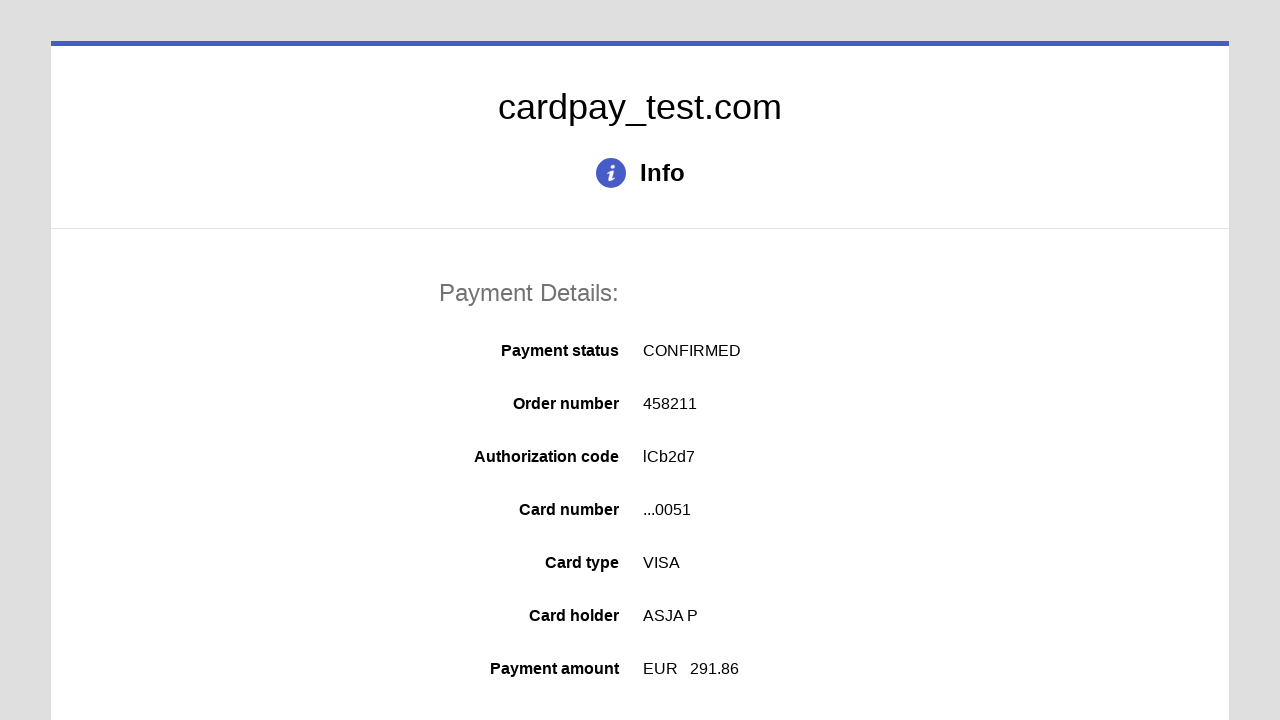

Verified payment status is CONFIRMED - test passed
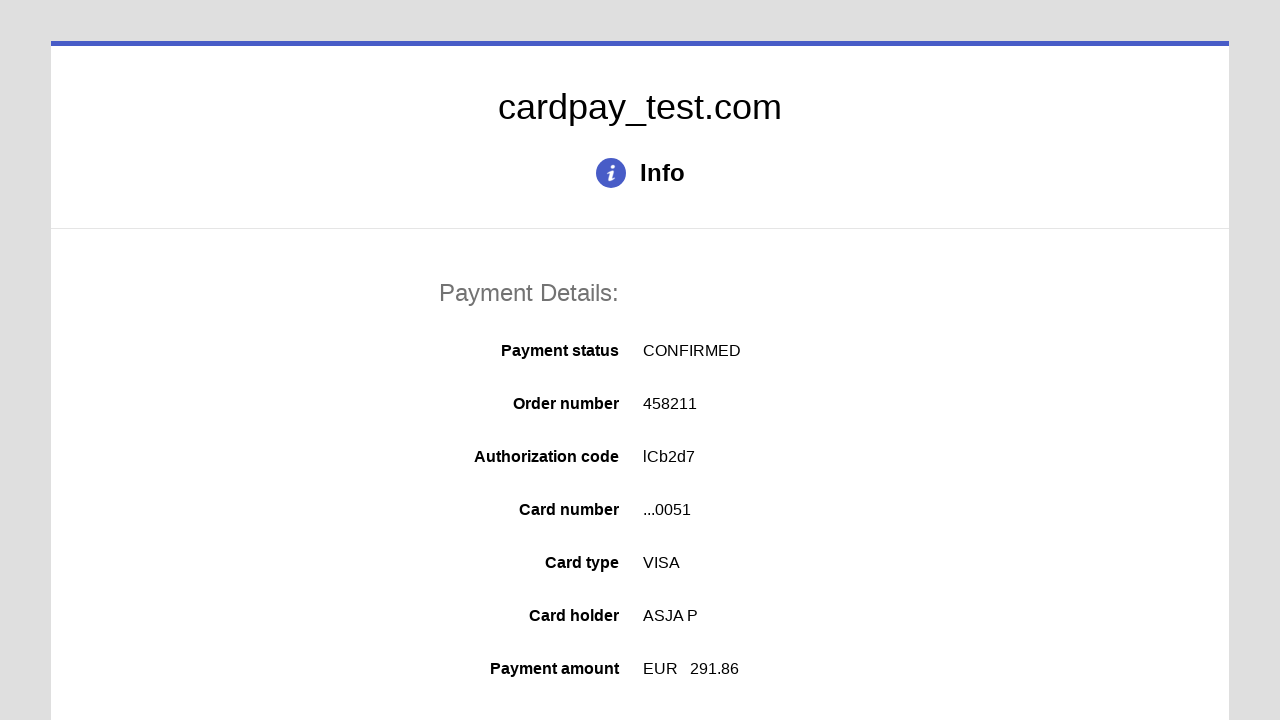

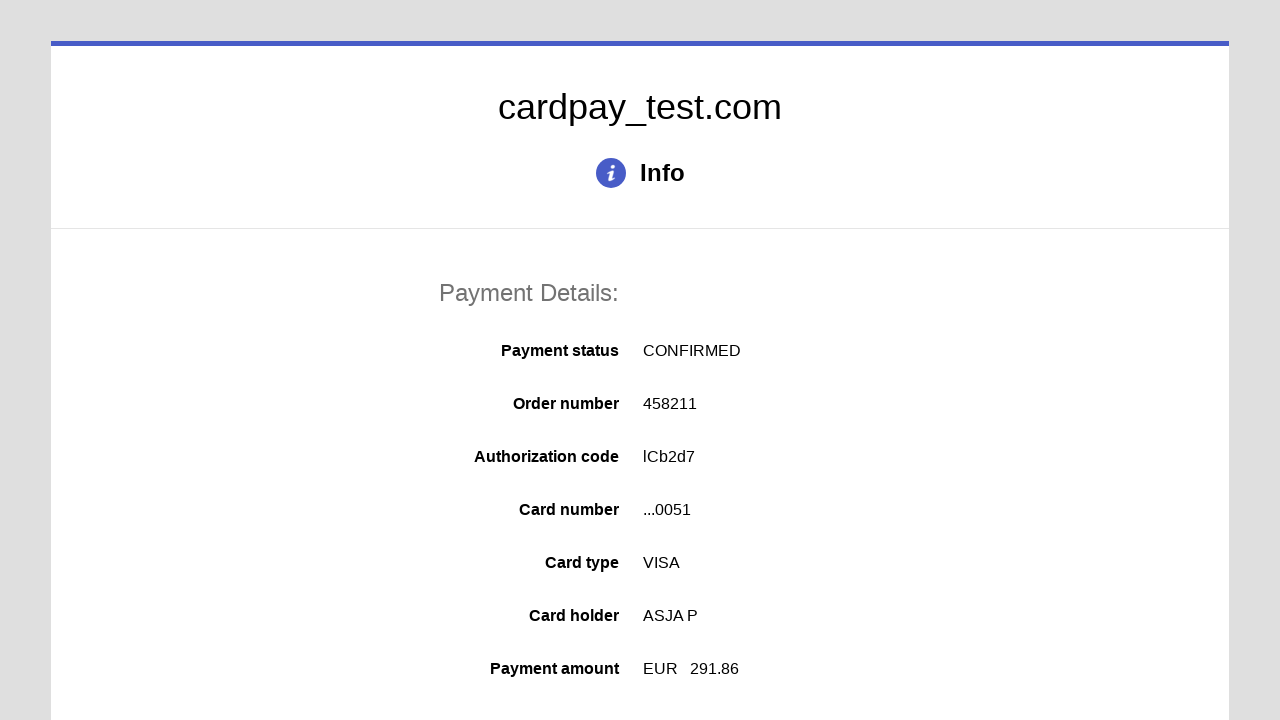